Navigates to an article page and verifies whether a specific image element (Buy Me A Coffee) is displayed on the page.

Starting URL: https://automationqahub.com/latest-api-testing-interview-questions-and-answers/

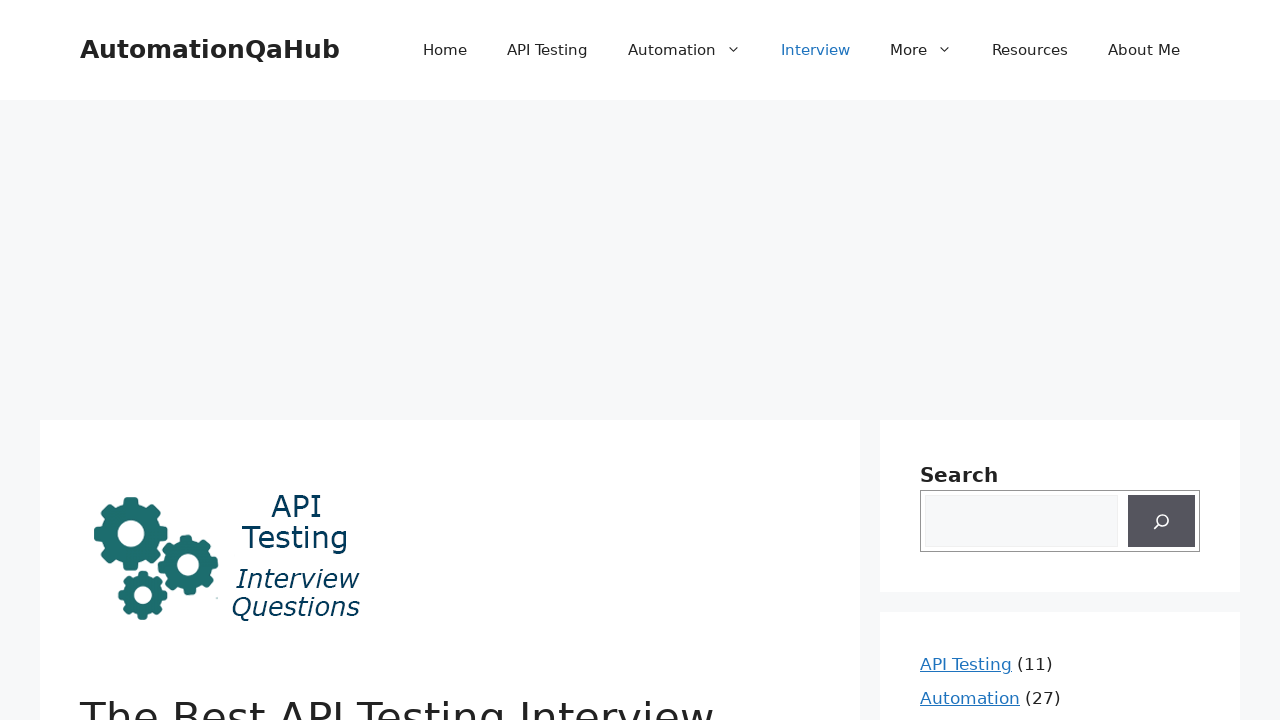

Navigated to article page about API testing interview questions
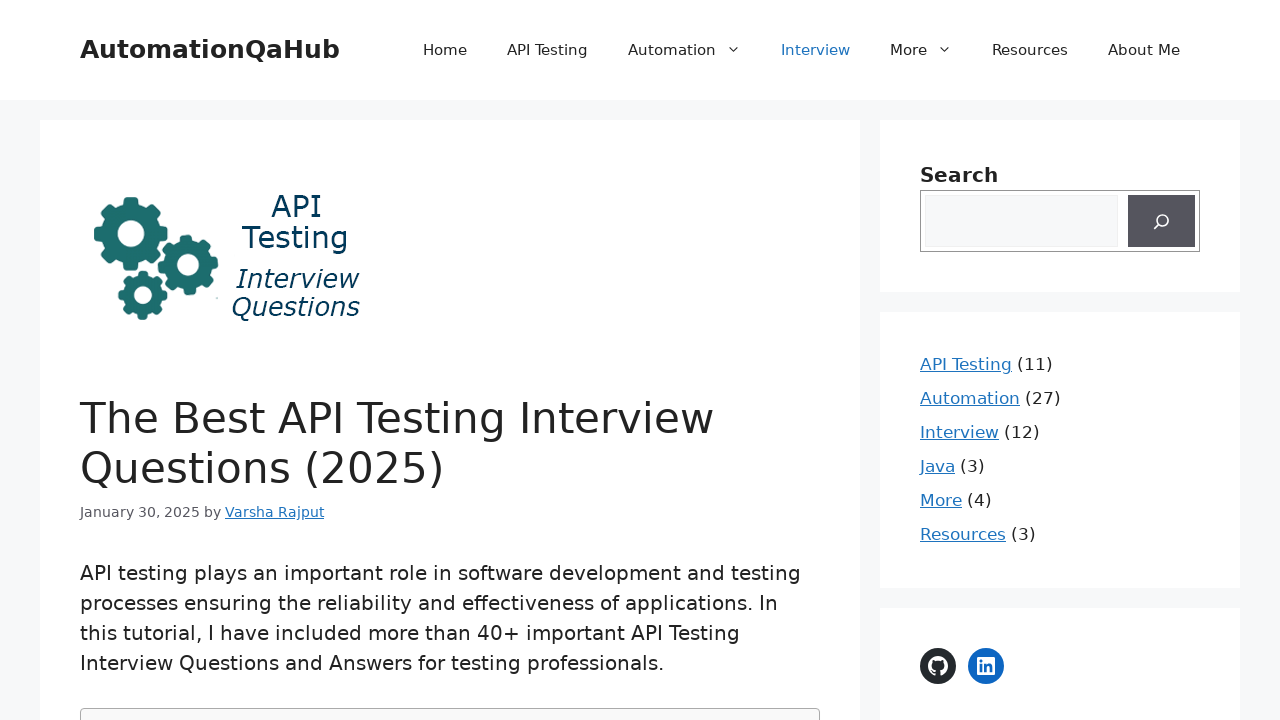

Located Buy Me A Coffee image element
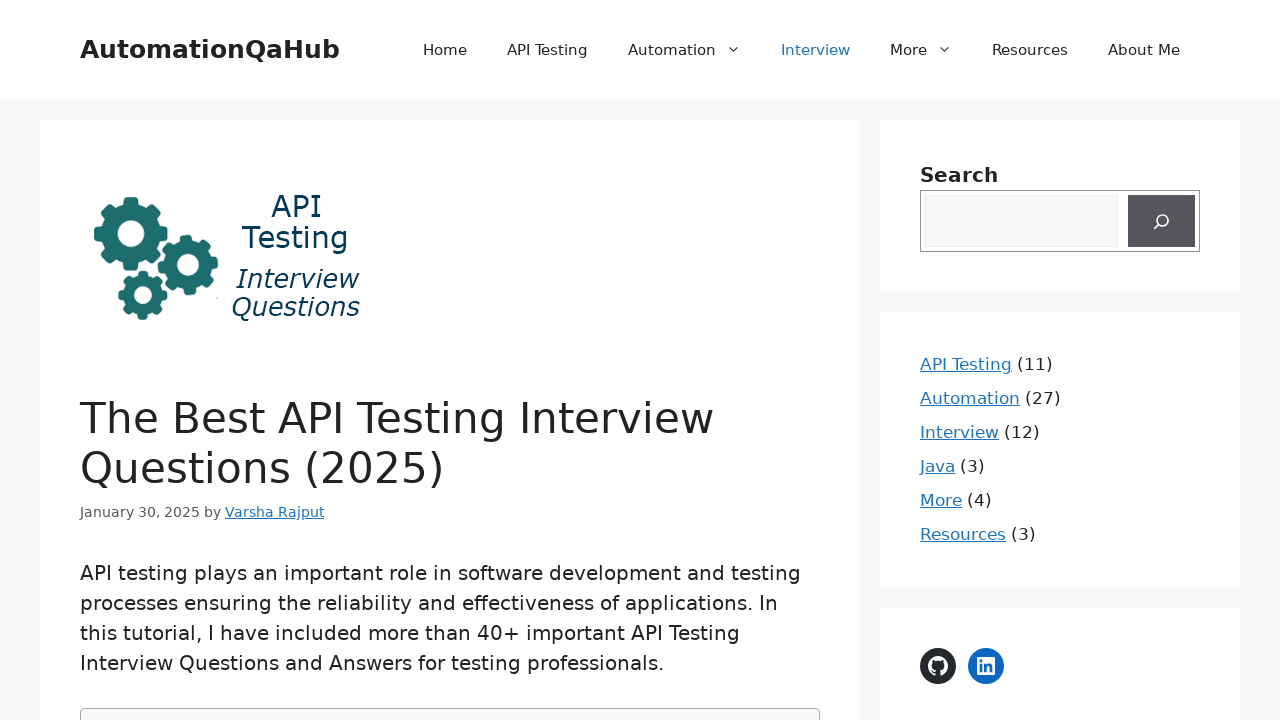

Buy Me A Coffee image element is not visible on the page
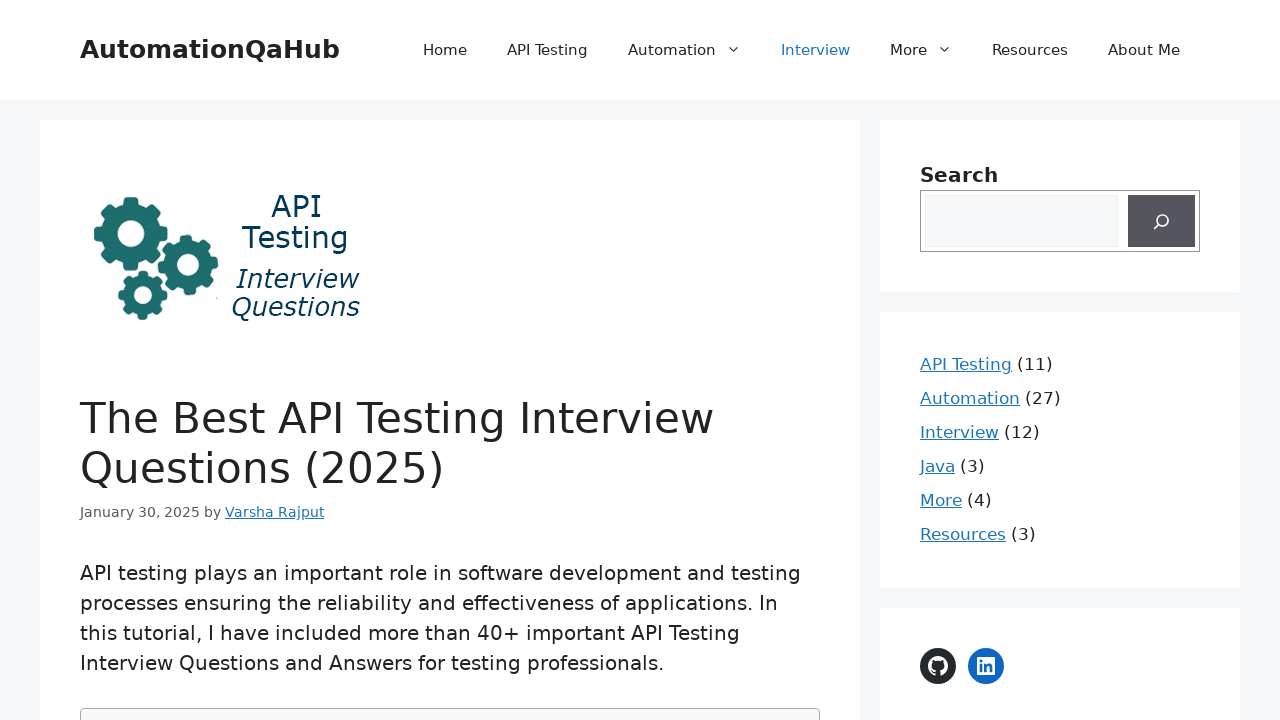

Retrieved page content to verify Buy Me A Coffee text presence
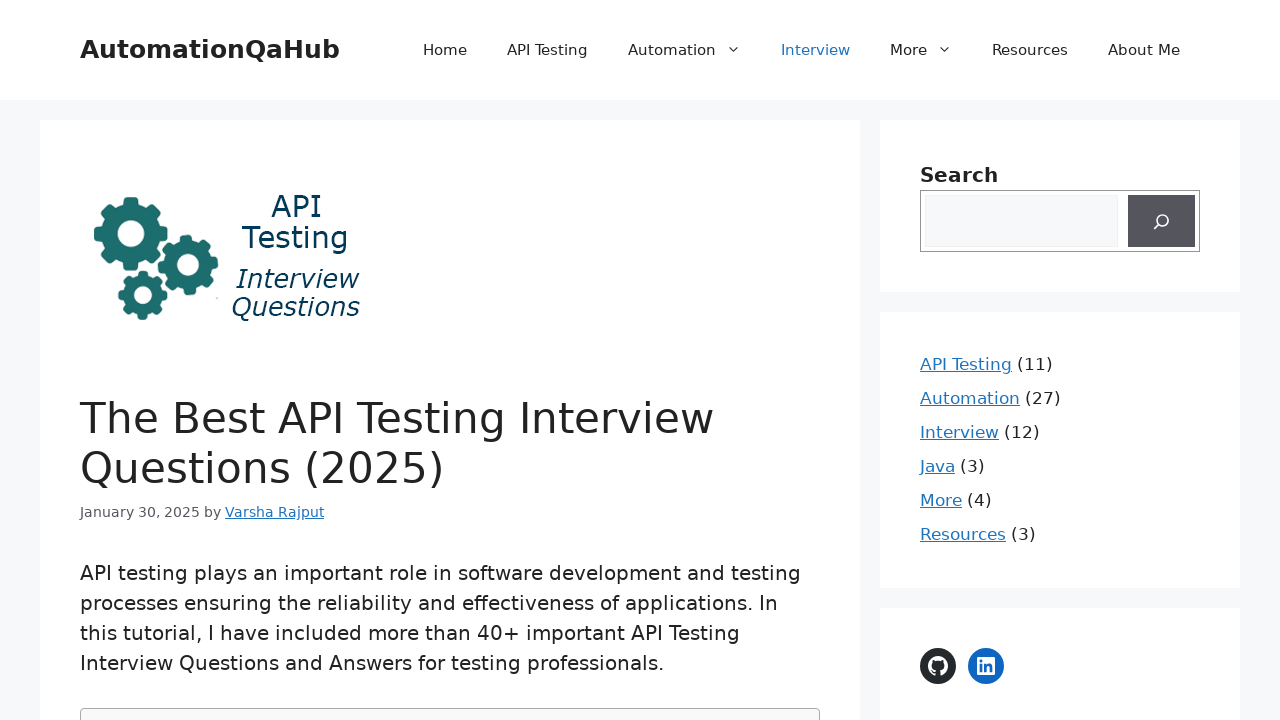

Verified Buy Me A Coffee text in page source: False
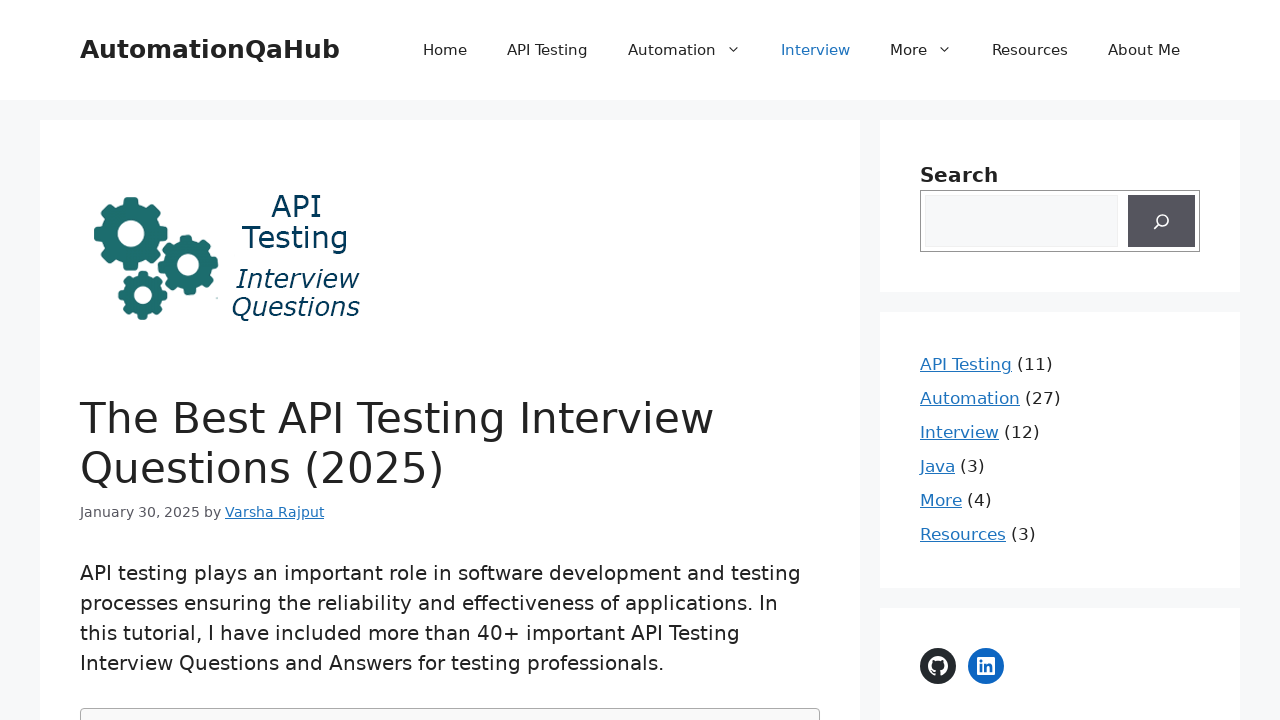

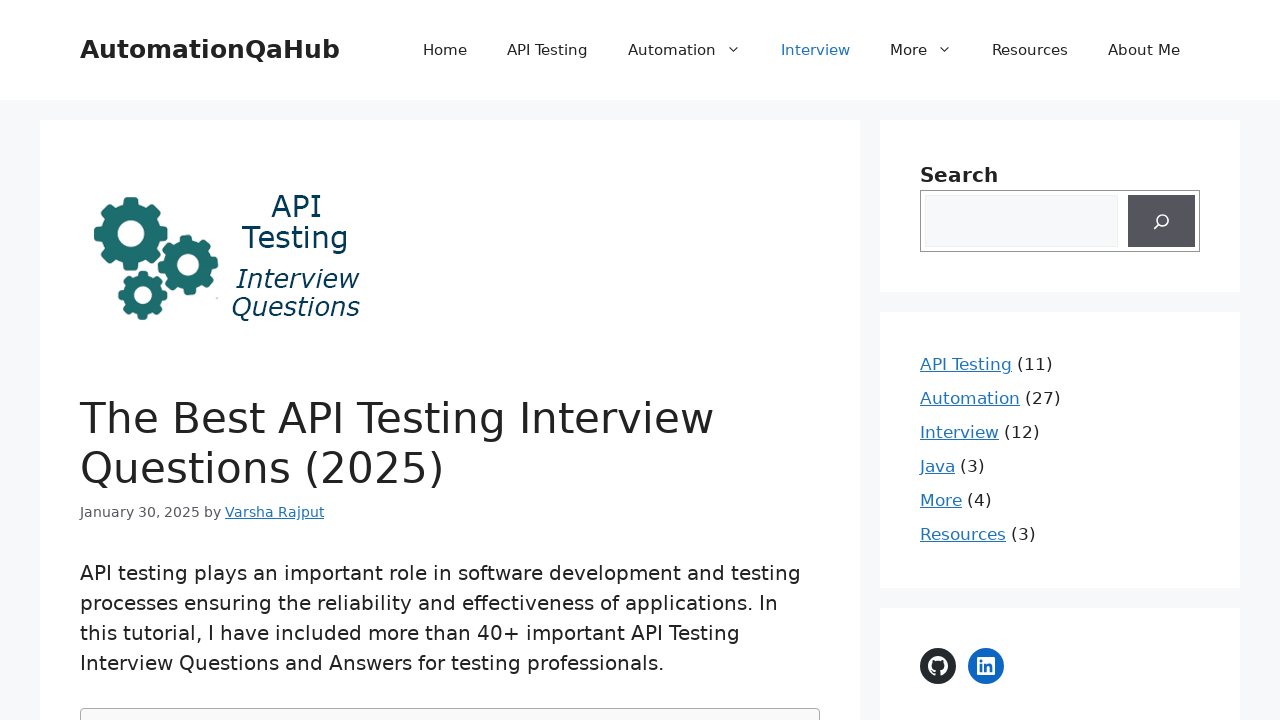